Tests adding a new employee by clicking the add employee button, filling in employee name, phone, and title fields, then saving the new employee record.

Starting URL: https://devmountain-qa.github.io/employee-manager/1.2_Version/index.html

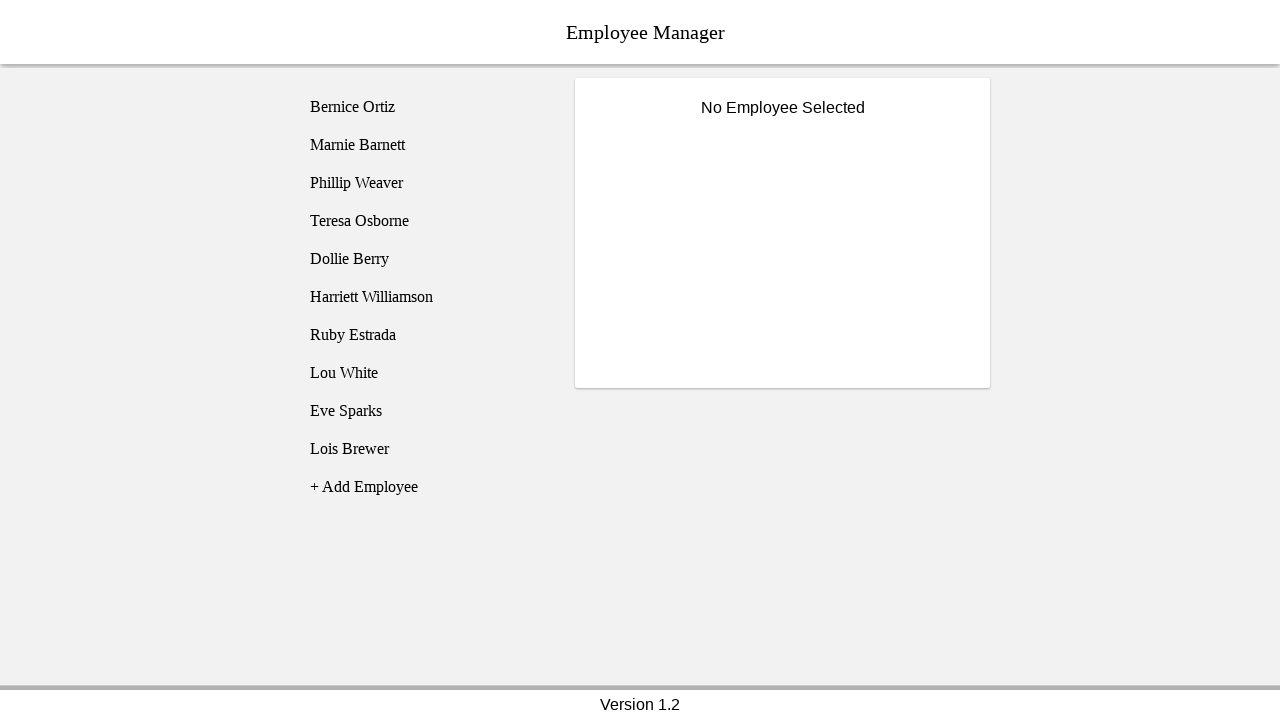

Clicked add employee button (first click) at (425, 487) on xpath=/html/body/div/div/div[2]/div[1]/ul/li[11]
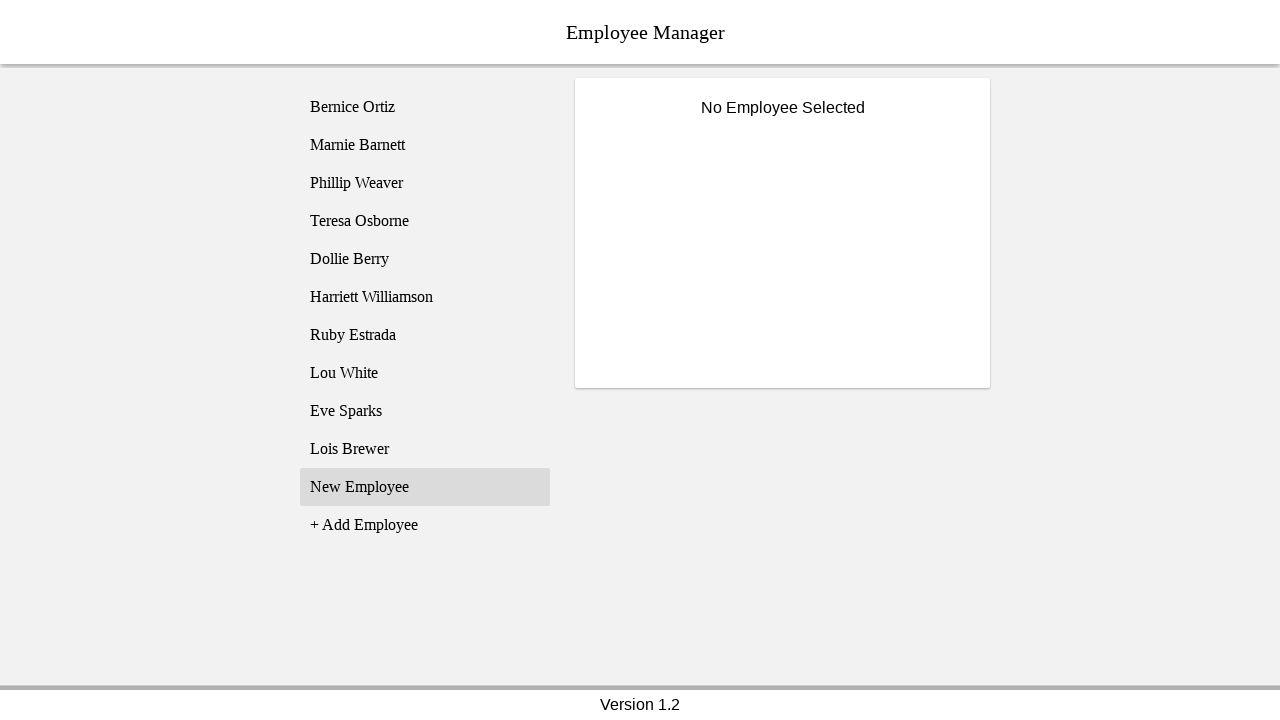

Clicked add employee button (second click) at (425, 487) on xpath=/html/body/div/div/div[2]/div[1]/ul/li[11]
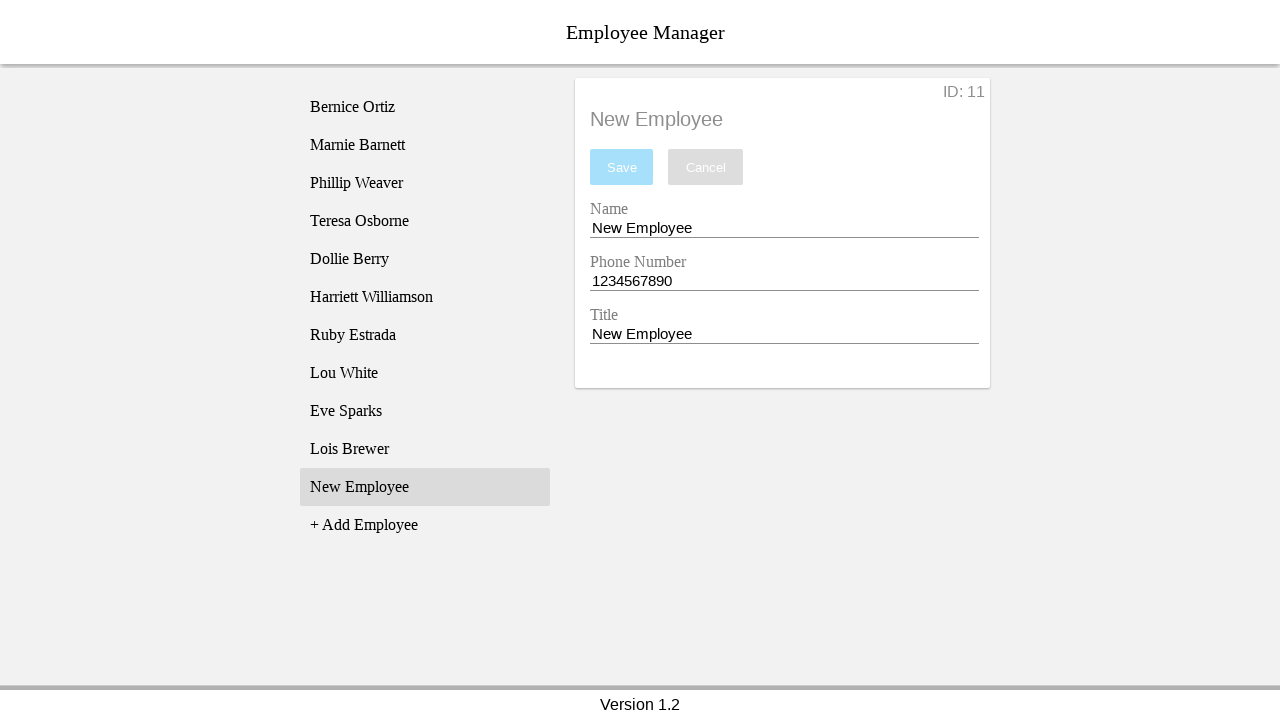

Filled in employee name field with 'Michael Fender' on xpath=/html/body/div/div/div[2]/div[2]/div[1]/div/input[1]
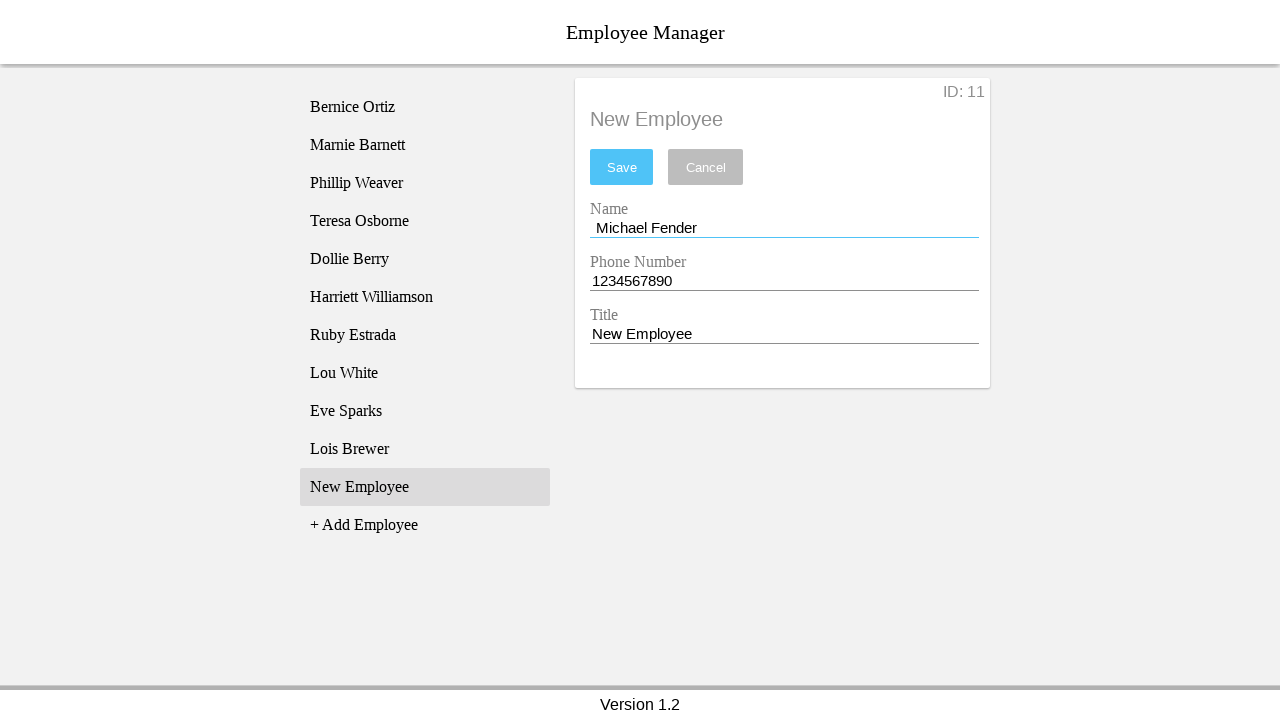

Filled in employee phone field with '555-867-5309' on xpath=/html/body/div/div/div[2]/div[2]/div[1]/div/input[2]
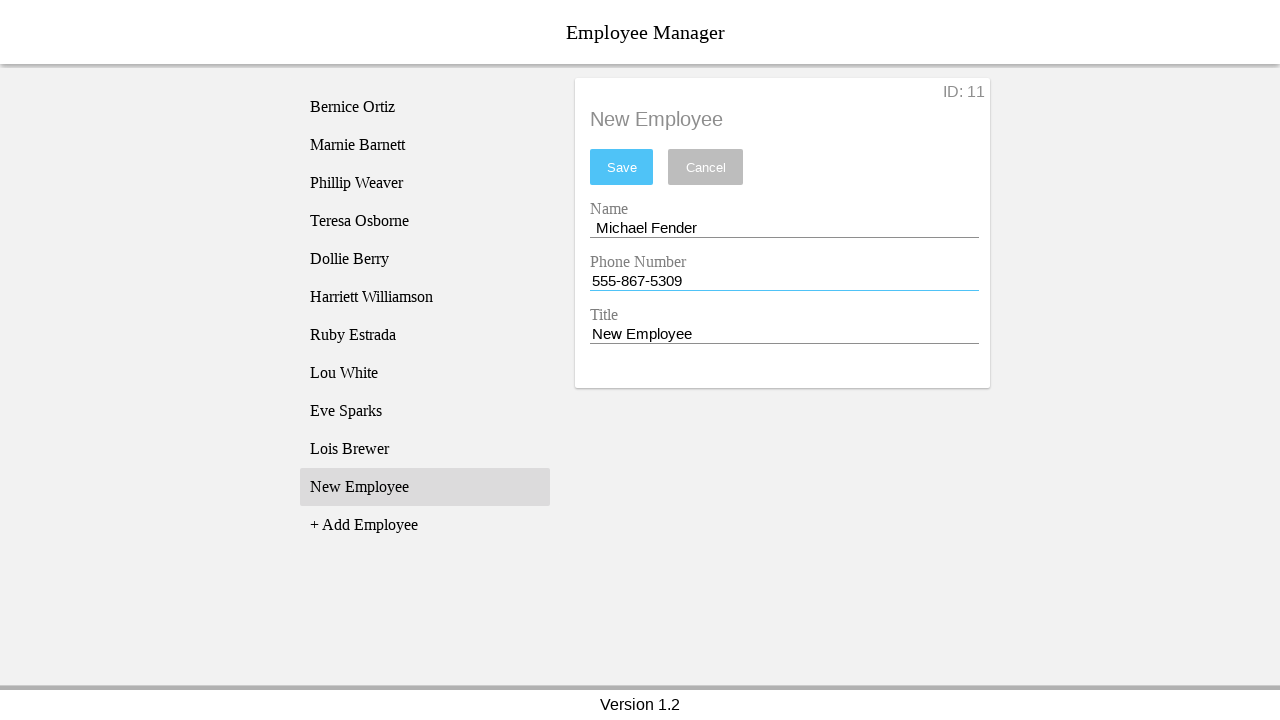

Filled in employee title field with 'DiscordDaddy' on xpath=/html/body/div/div/div[2]/div[2]/div[1]/div/input[3]
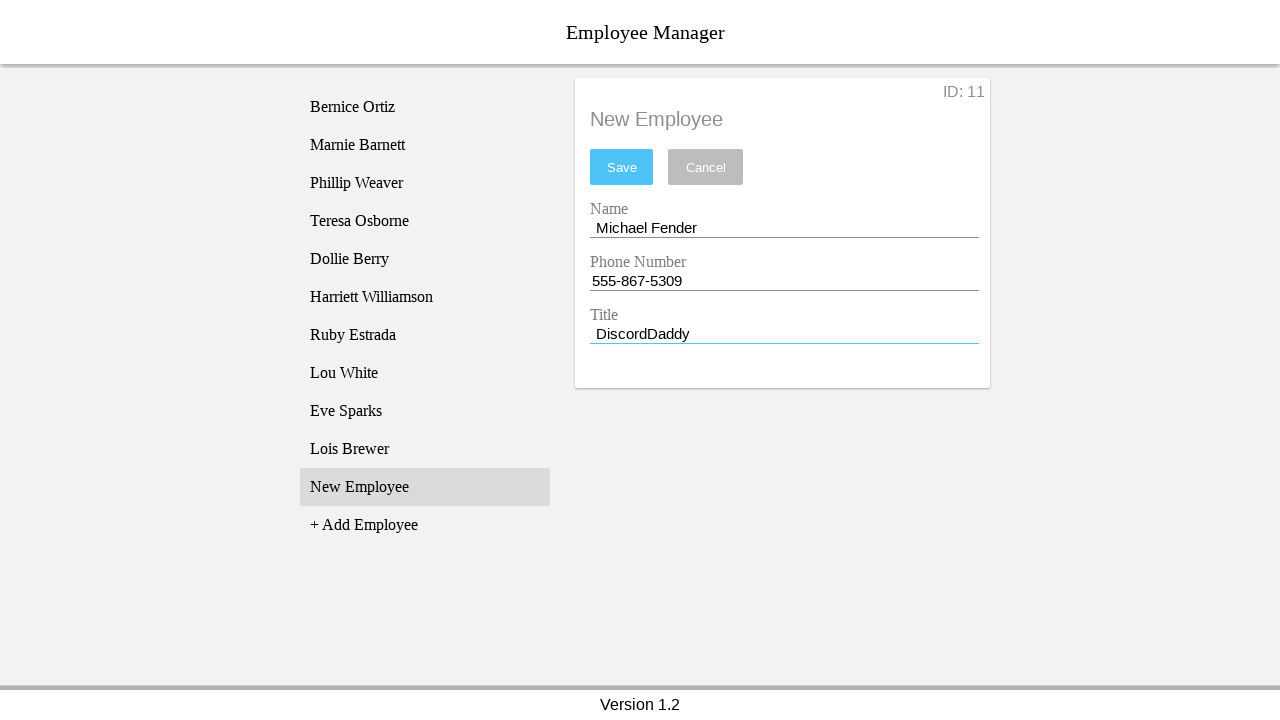

Clicked save button to create new employee record at (622, 167) on xpath=/html/body/div/div/div[2]/div[2]/div[1]/div/button[1]
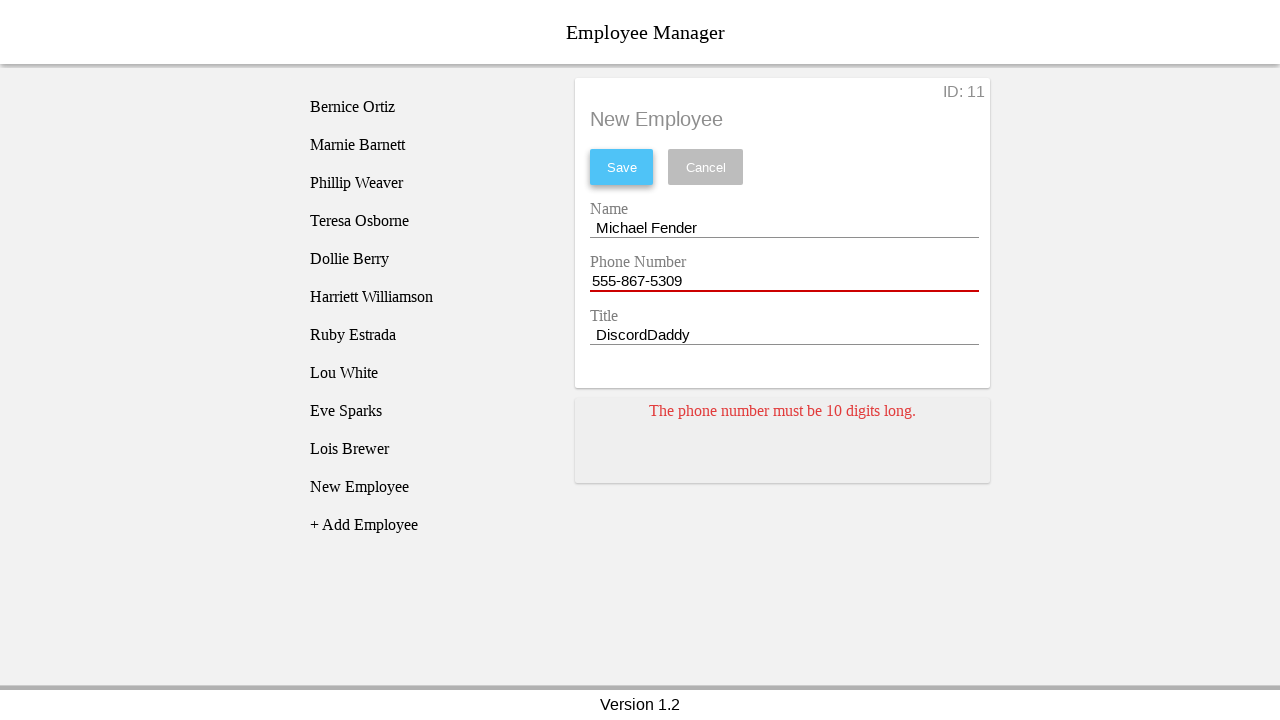

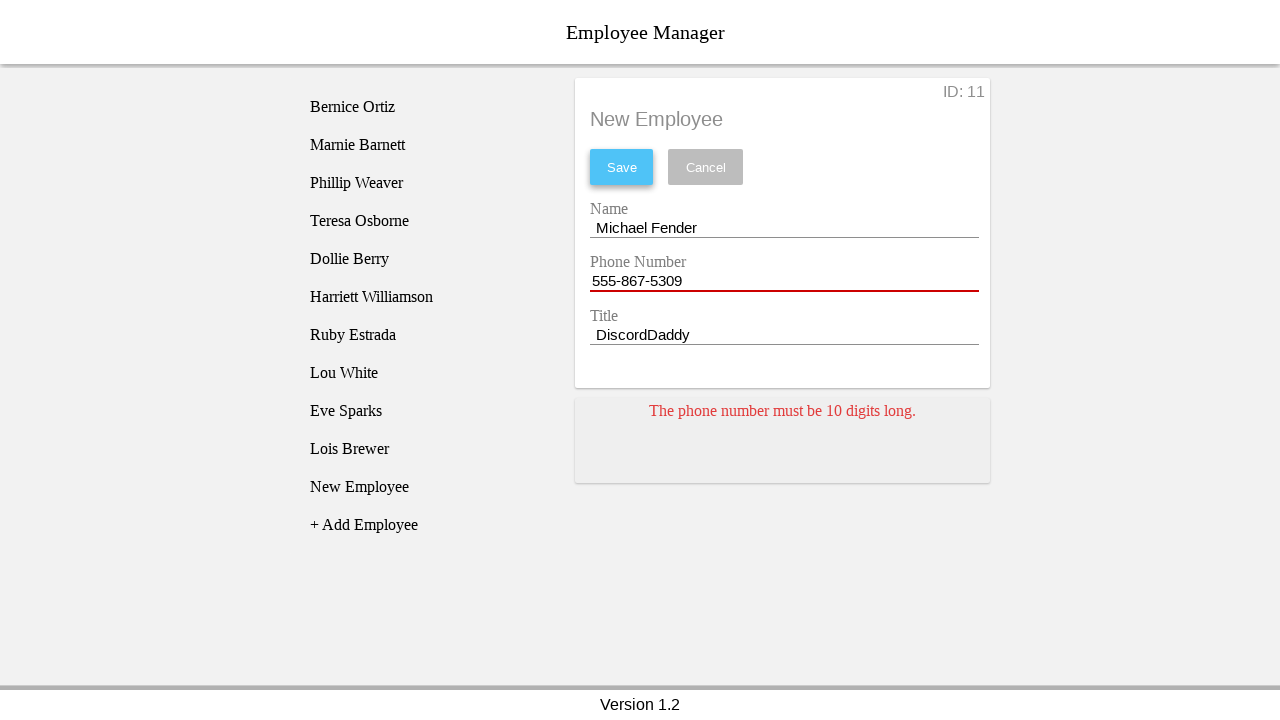